Tests multi-select functionality by holding Control key and clicking multiple items in a selectable grid

Starting URL: https://jqueryui.com/resources/demos/selectable/display-grid.html

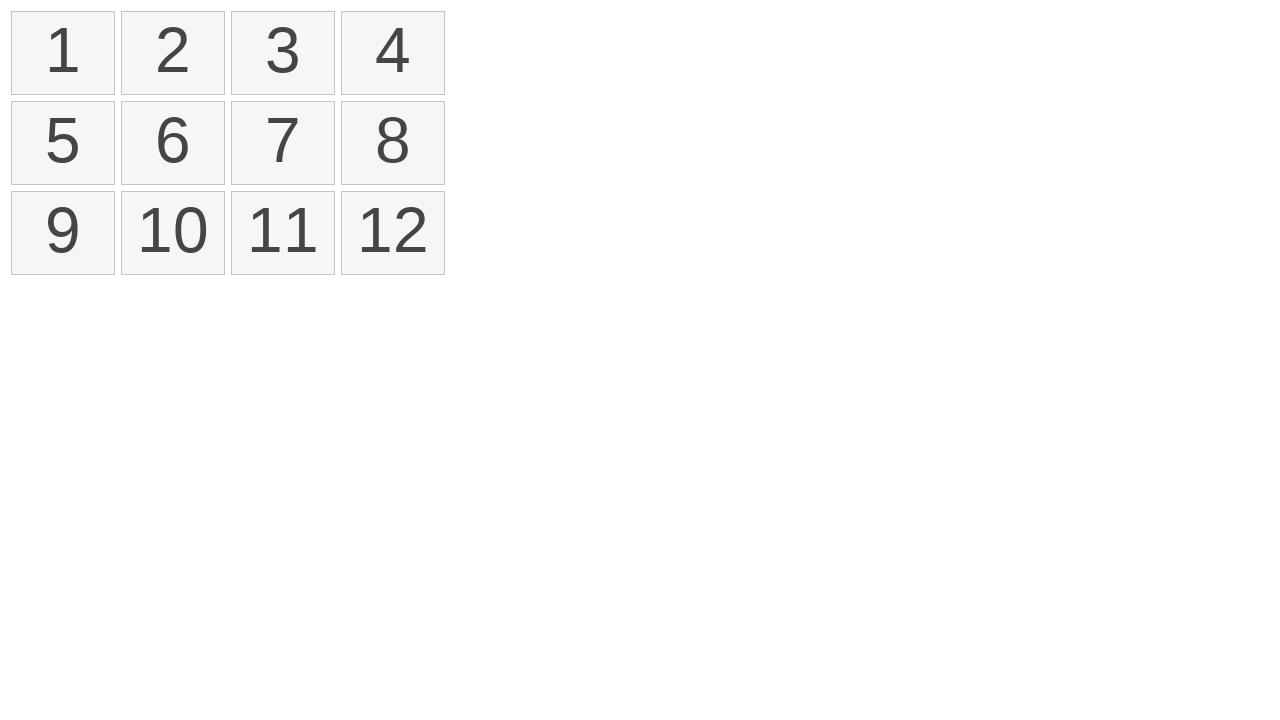

Waited for grid items to load
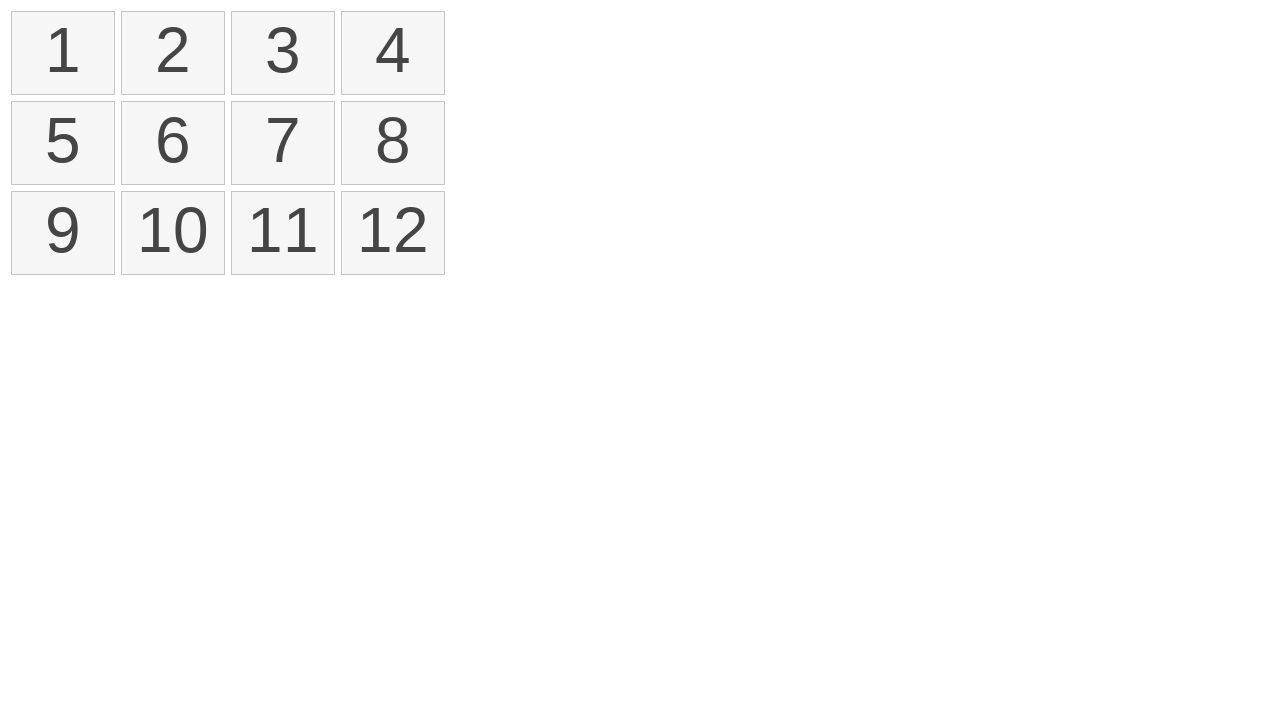

Located all list items in the selectable grid
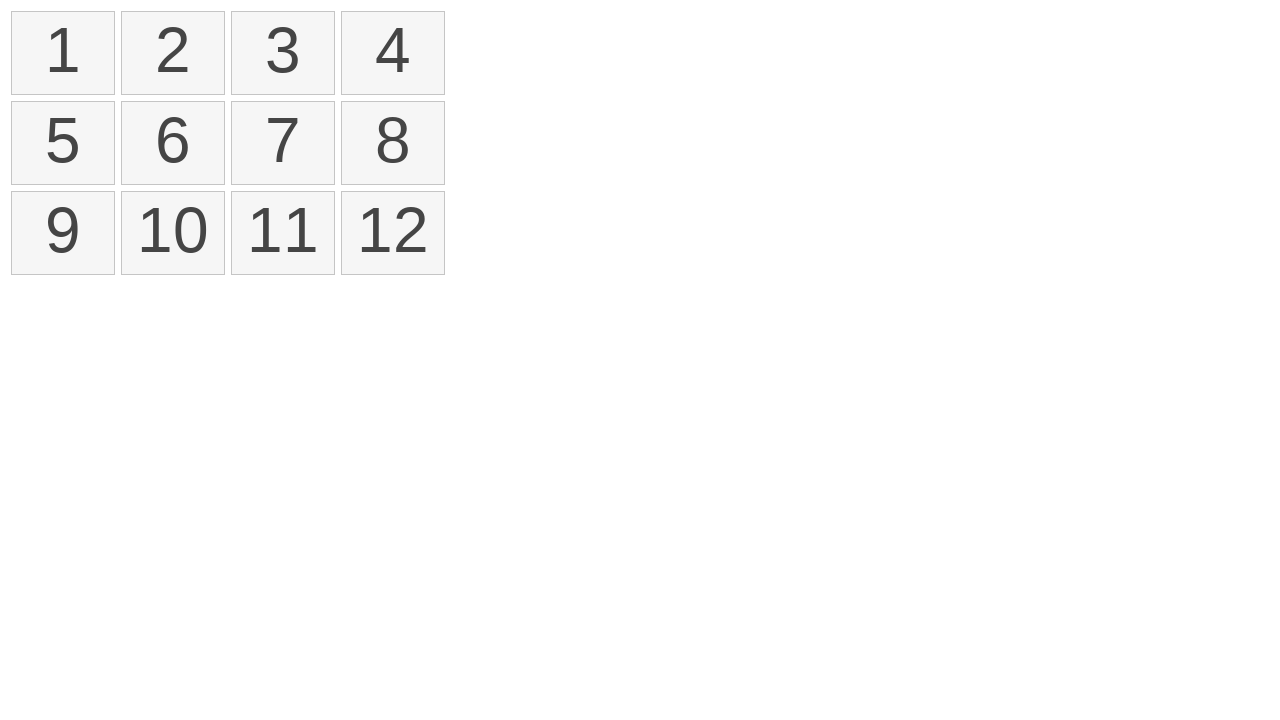

Pressed Control key down to enable multi-select mode
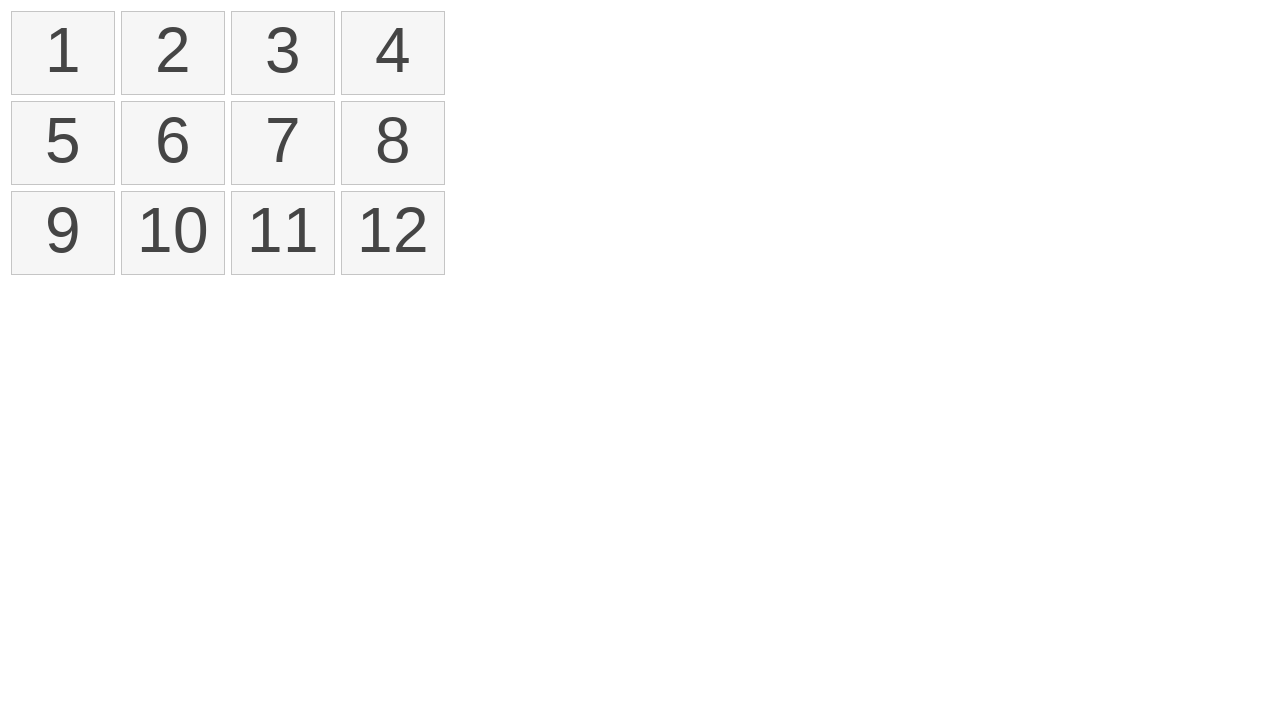

Clicked grid item at index 1 while holding Control at (173, 53) on xpath=//ol/li >> nth=1
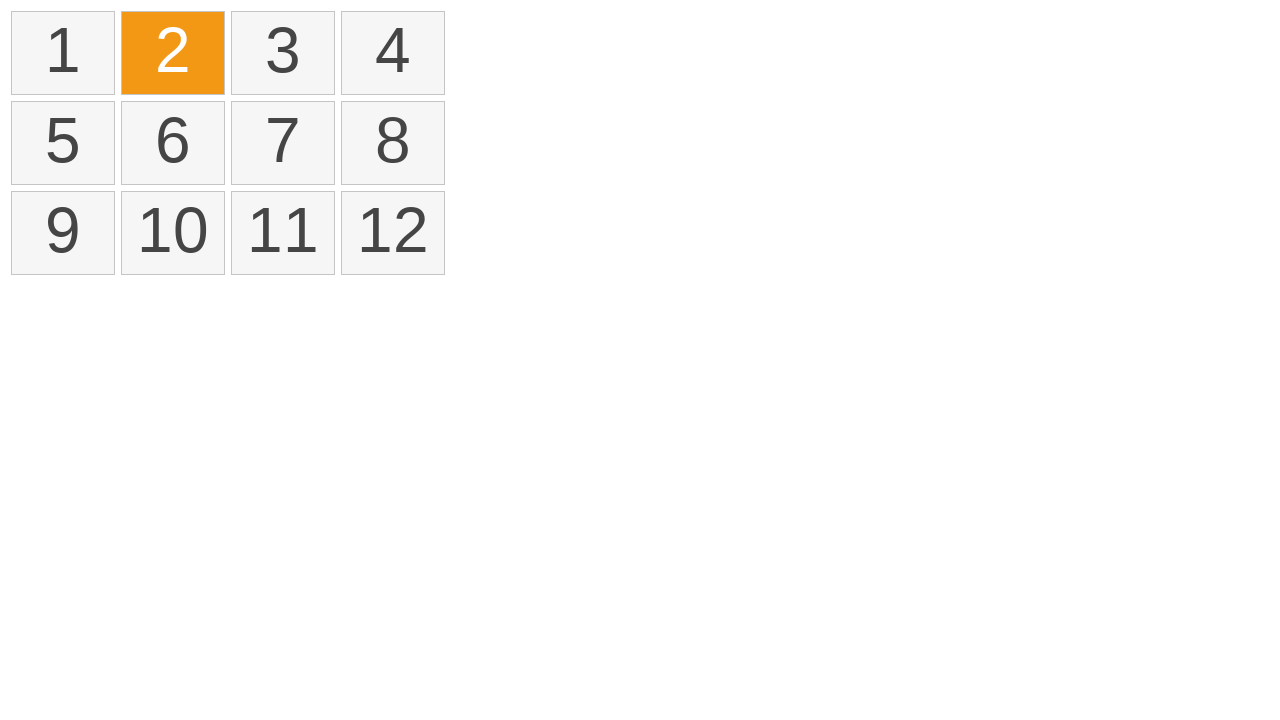

Clicked grid item at index 4 while holding Control at (63, 143) on xpath=//ol/li >> nth=4
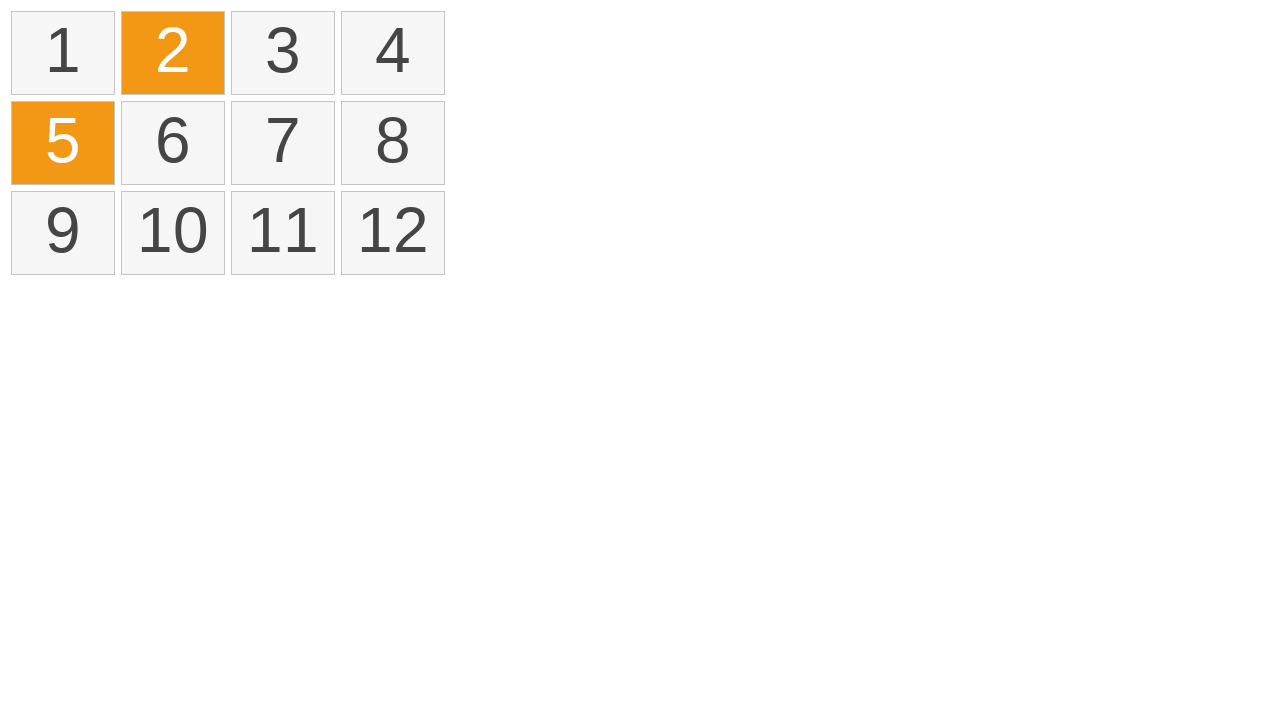

Clicked grid item at index 7 while holding Control at (393, 143) on xpath=//ol/li >> nth=7
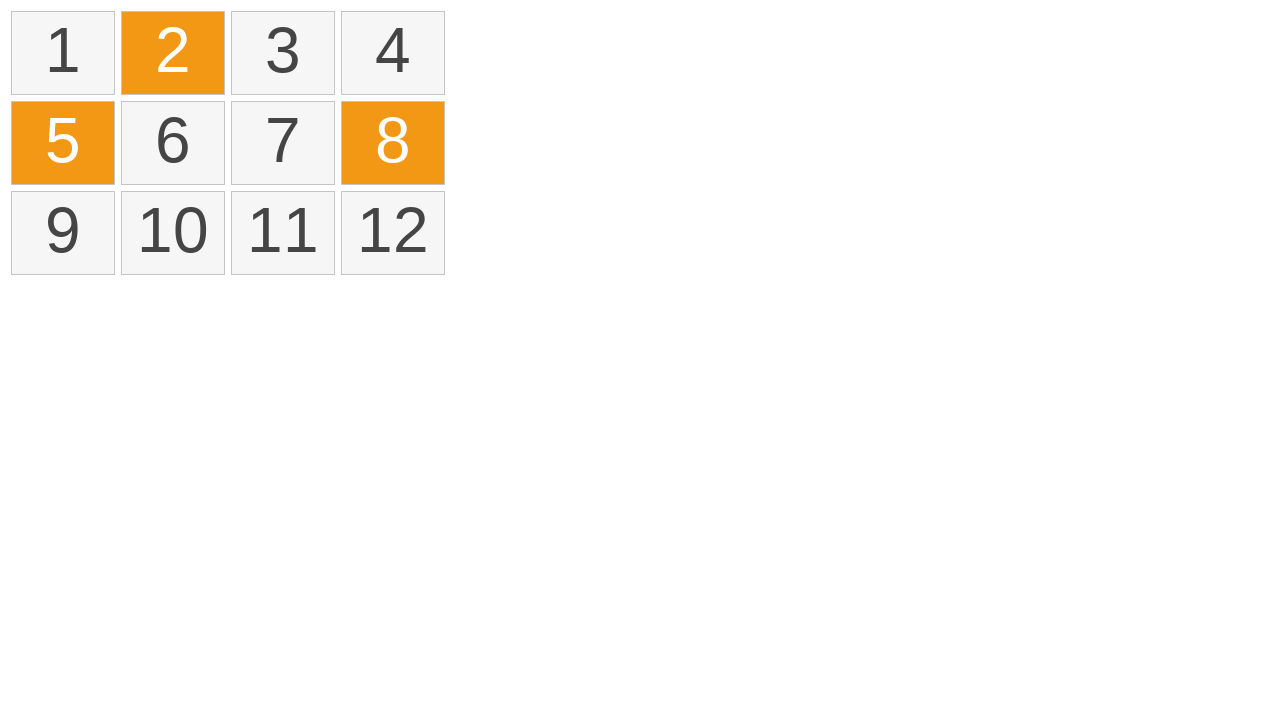

Clicked grid item at index 10 while holding Control at (283, 233) on xpath=//ol/li >> nth=10
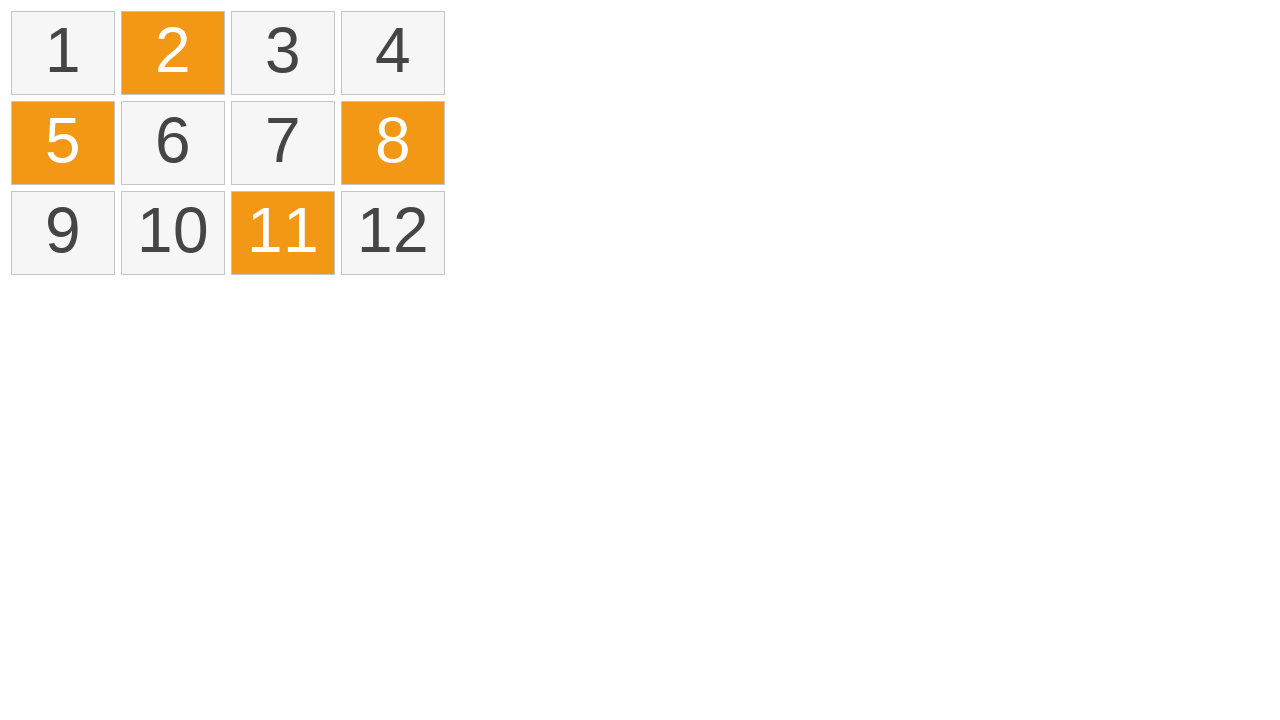

Released Control key to exit multi-select mode
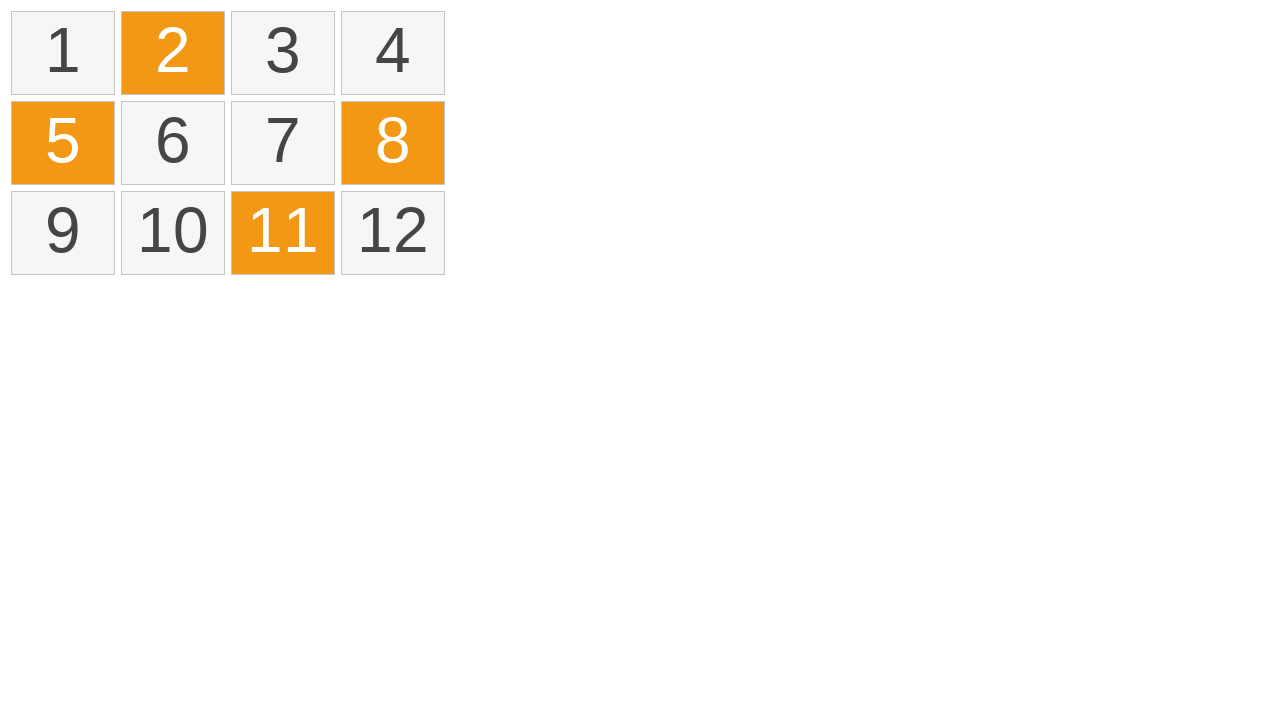

Located all selected items in the grid
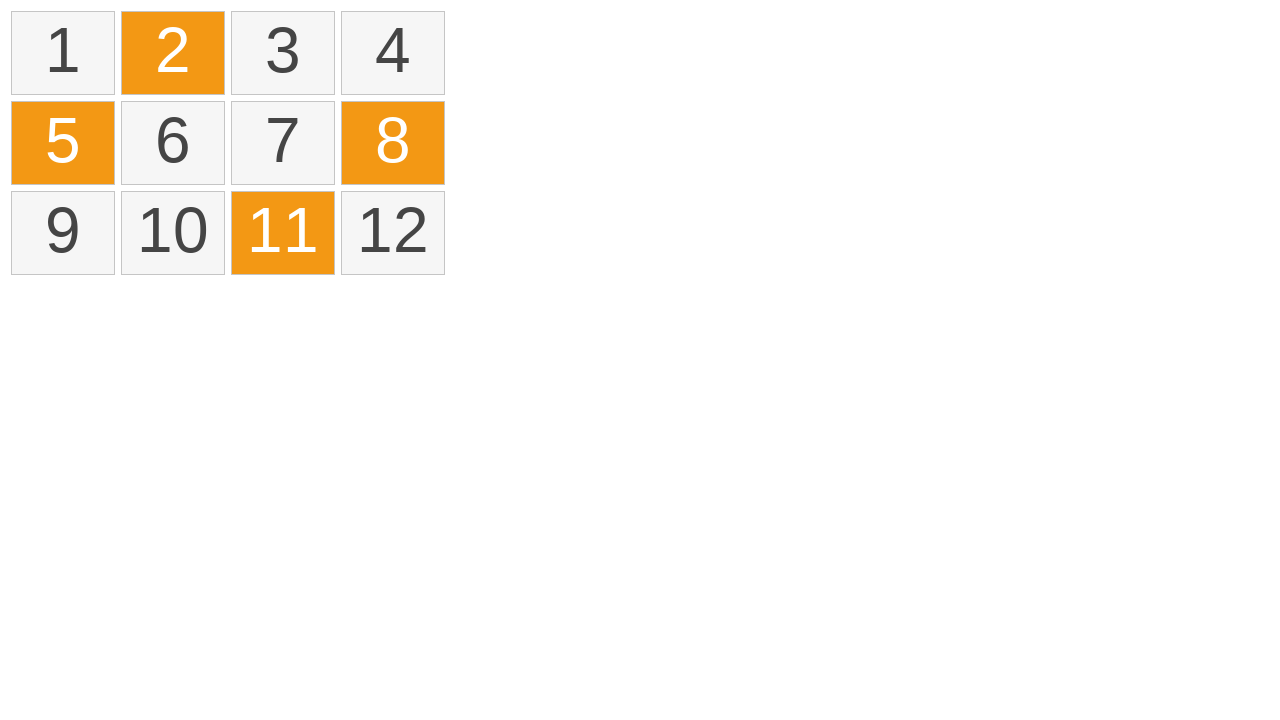

Verified that exactly 4 items are selected
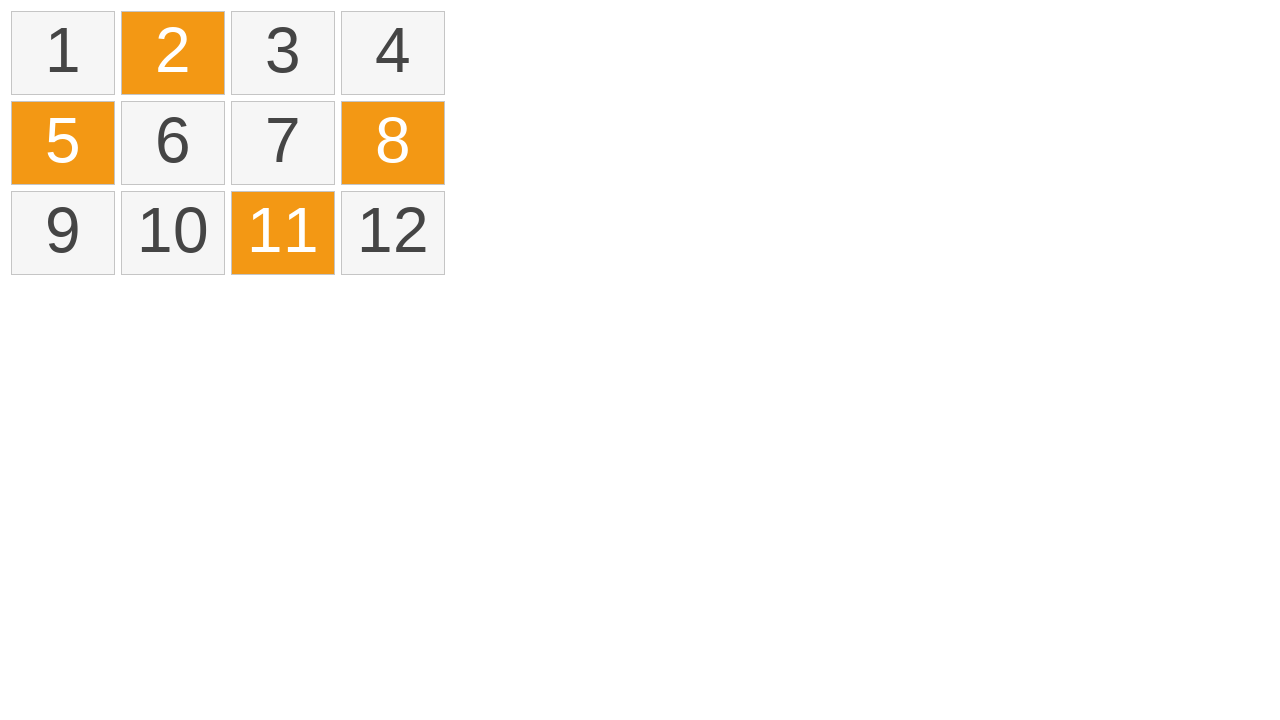

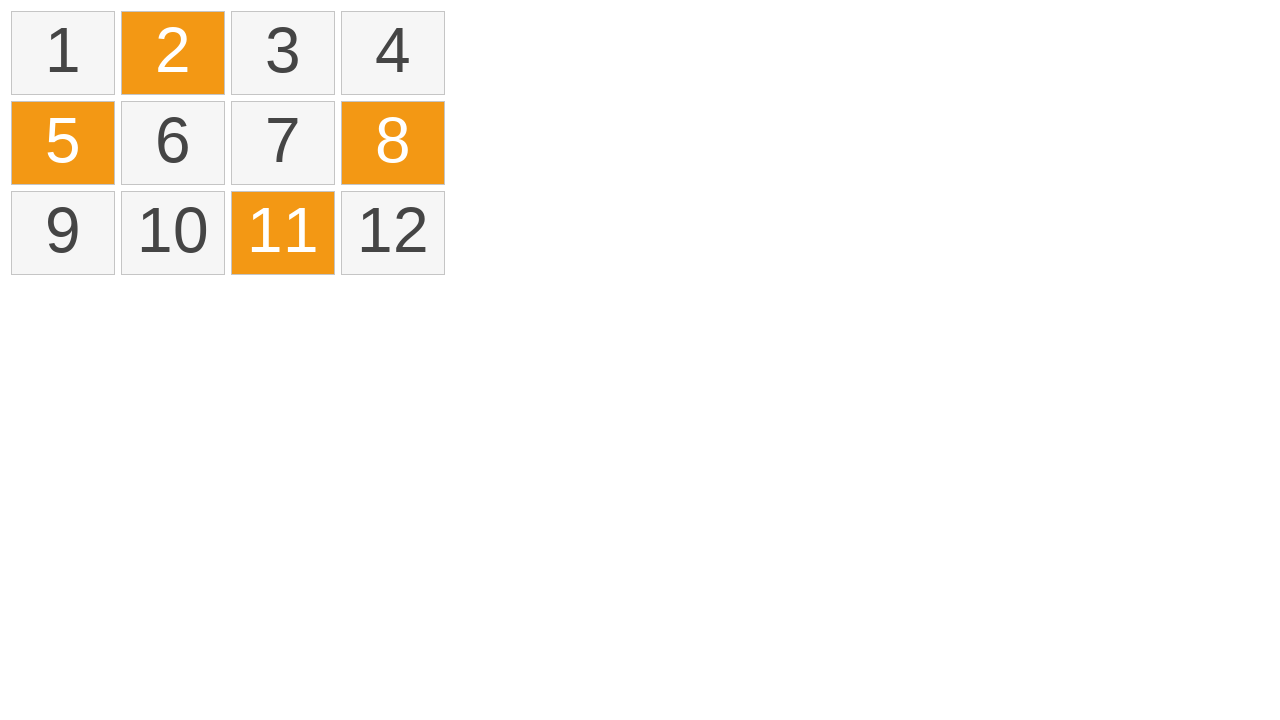